Clicks the "Get Started" button and verifies the URL changes to include the #get-started anchor

Starting URL: https://practice.sdetunicorns.com/

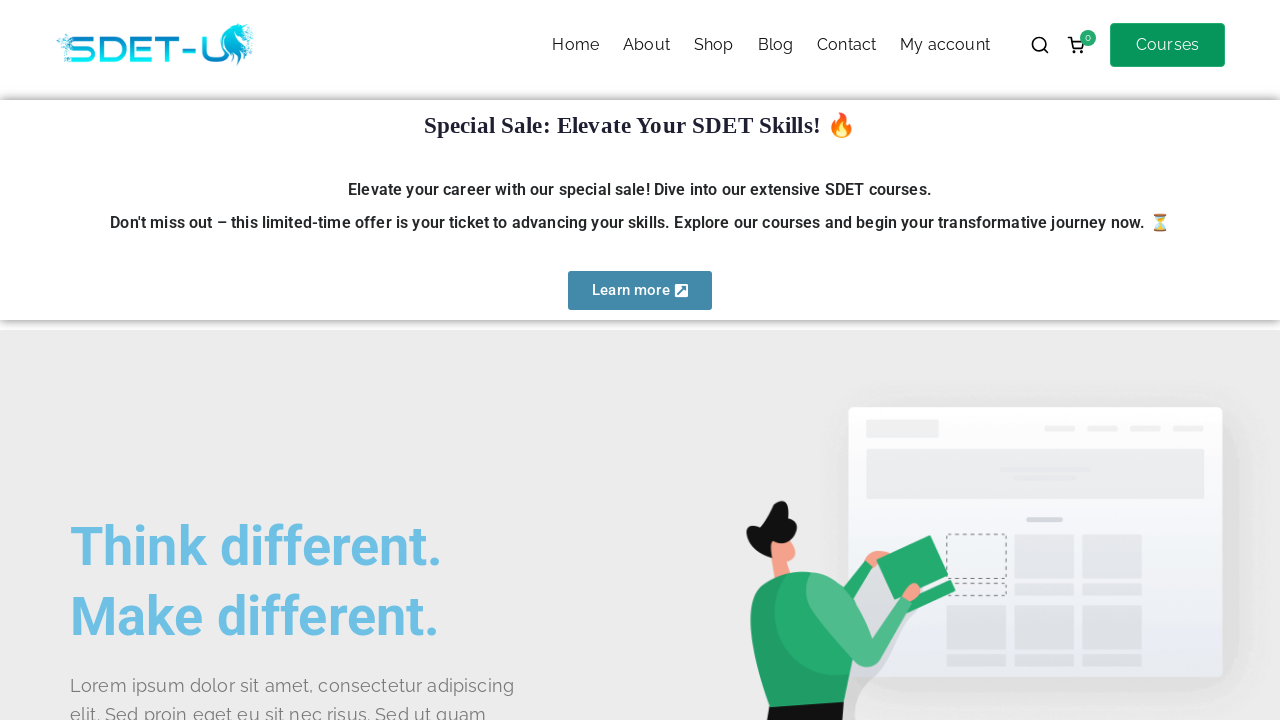

Verified URL does not contain #get-started anchor initially
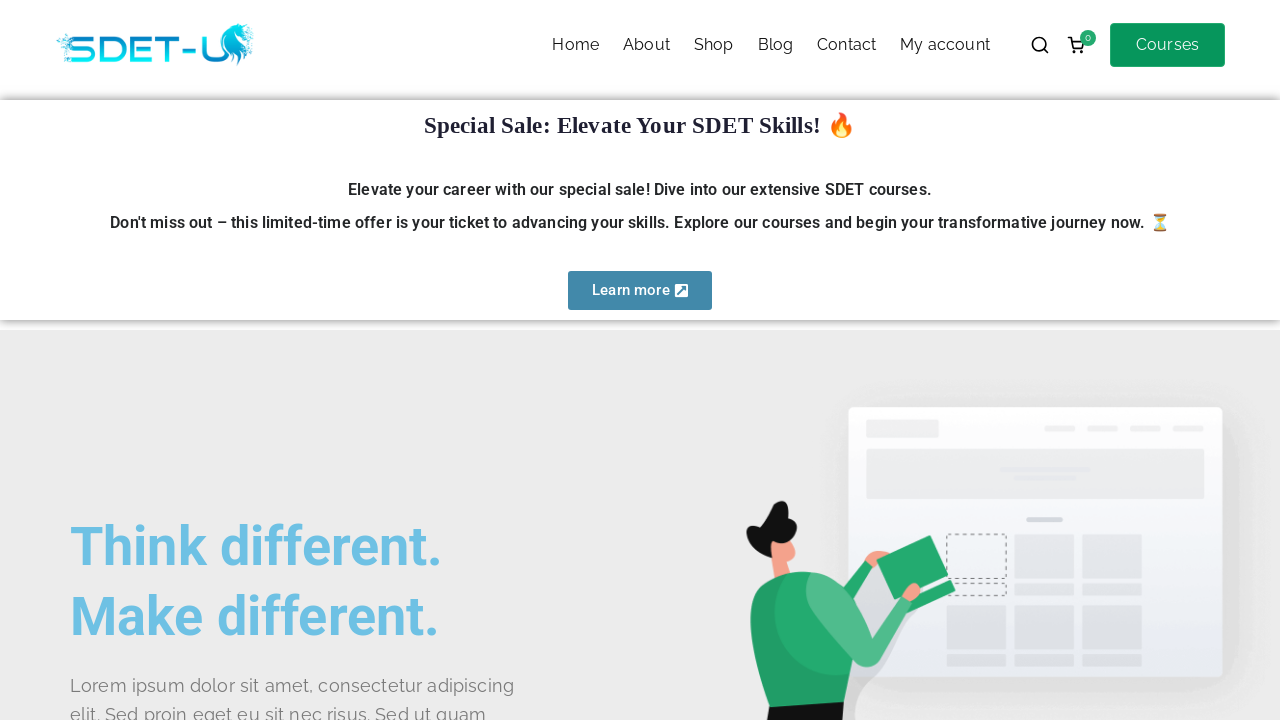

Clicked the 'Get Started' button using CSS selector at (140, 361) on #get-started-btn, .get-started-btn, a:has-text('Get Started'), button:has-text('
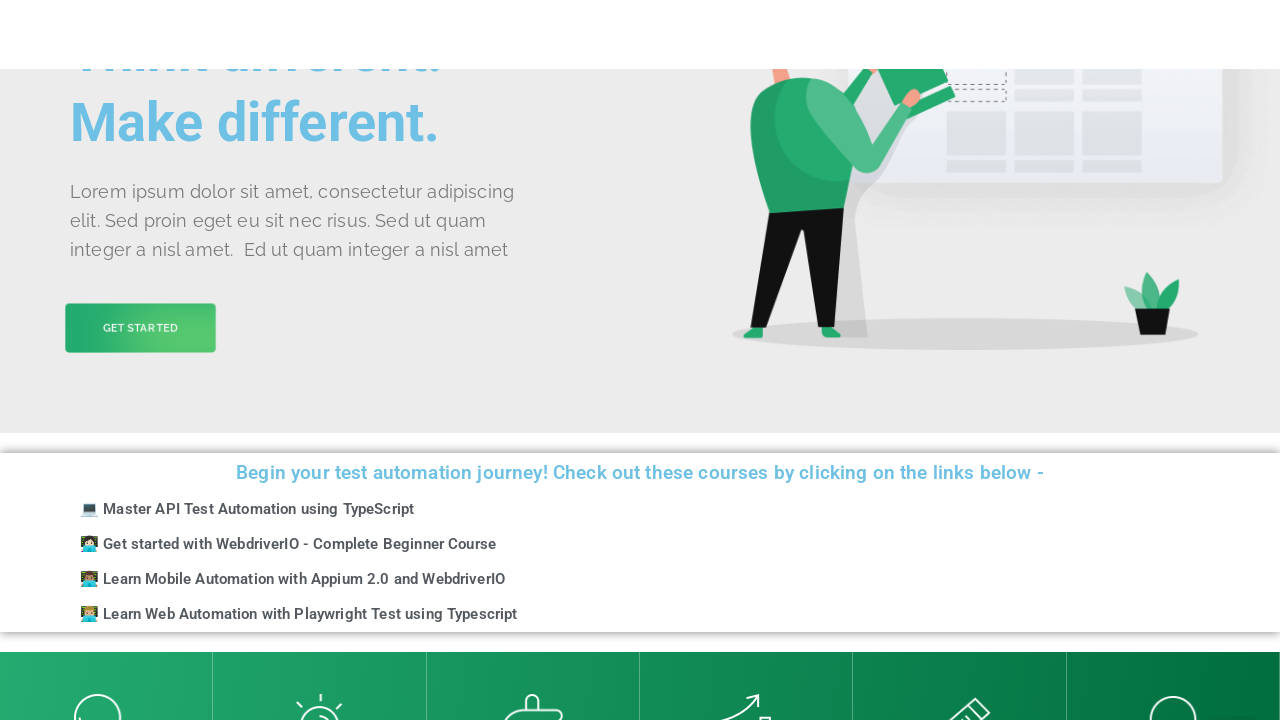

Verified URL now contains #get-started anchor
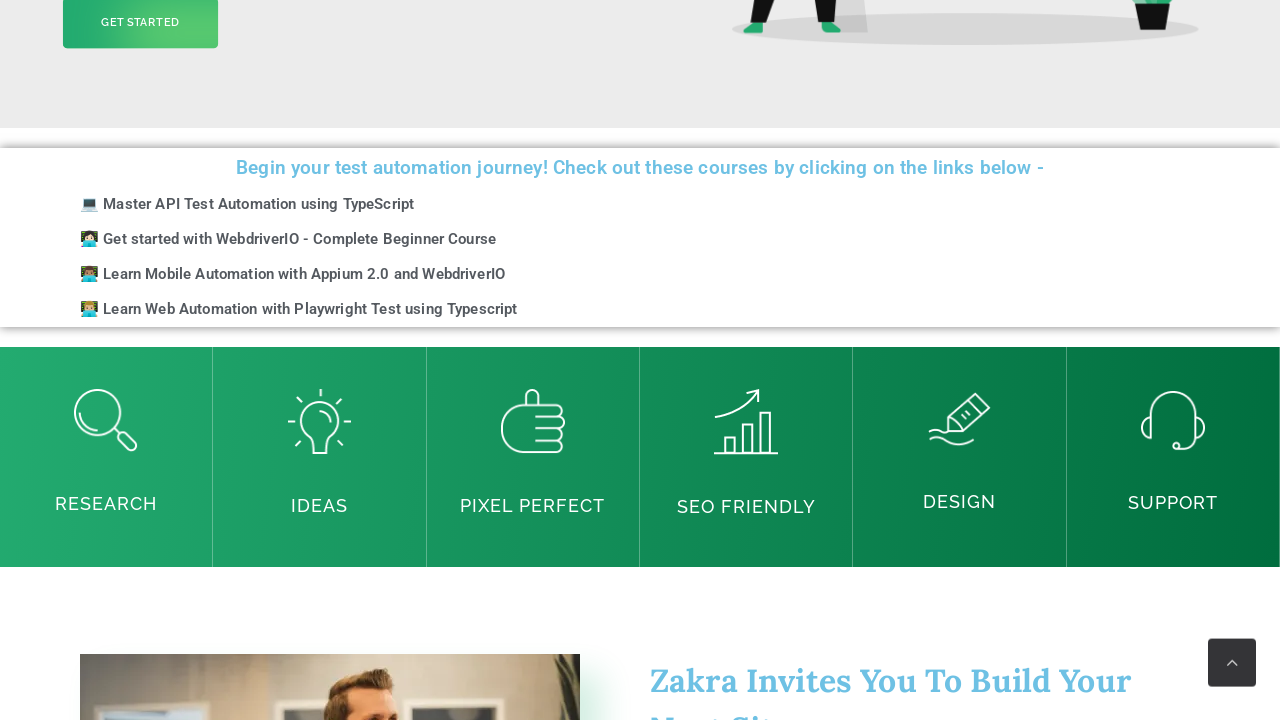

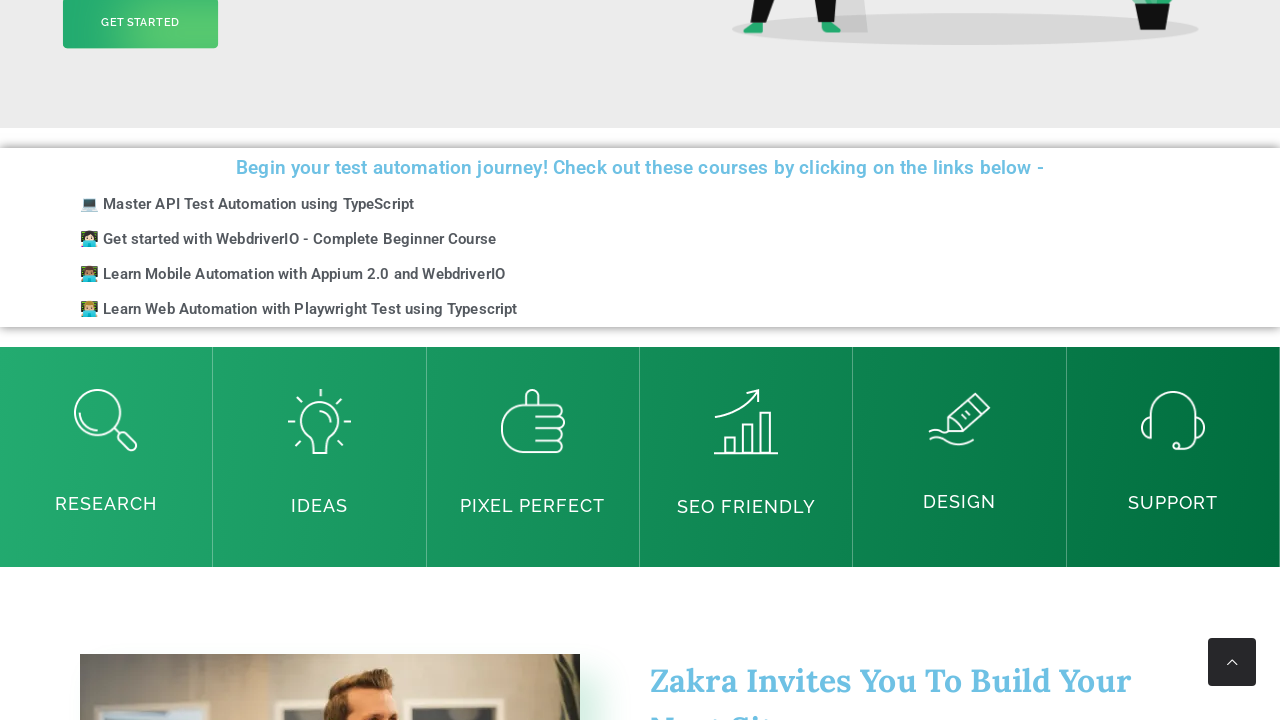